Tests adding a new todo item by entering text in the input field and clicking the add button

Starting URL: https://lambdatest.github.io/sample-todo-app/

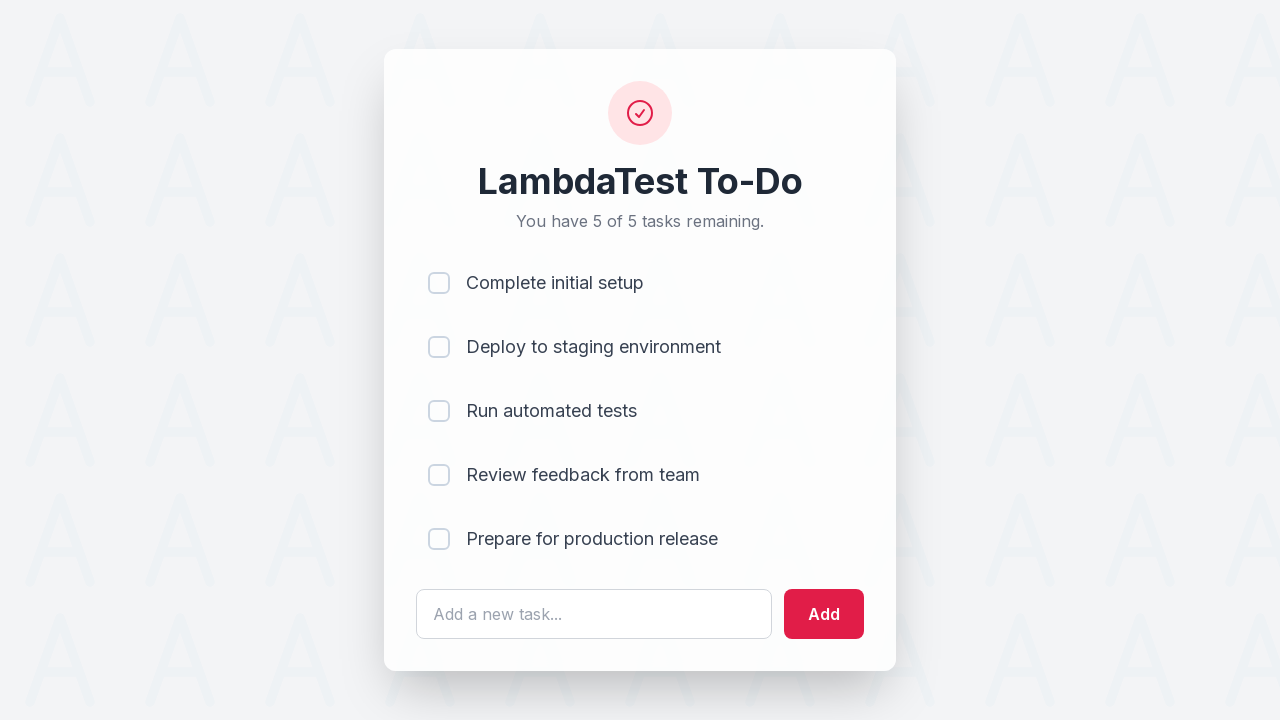

Filled todo input field with 'Happy Testing at LambdaTest' on #sampletodotext
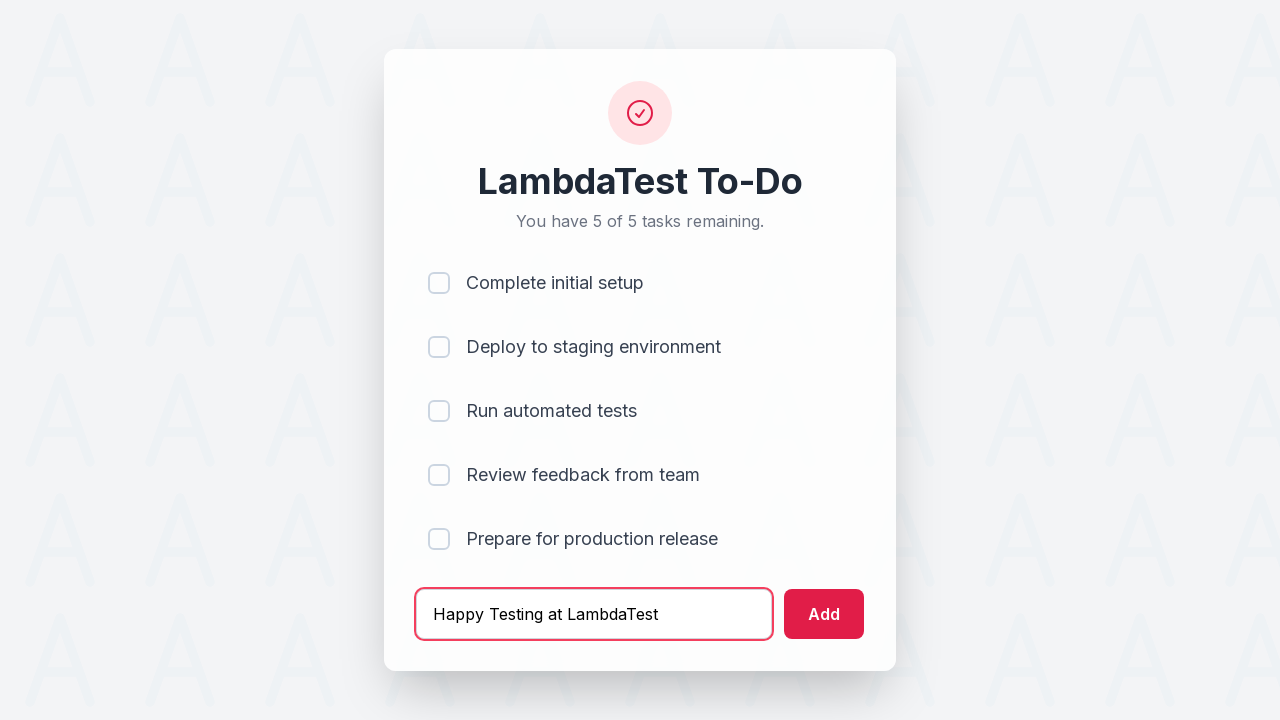

Clicked add button to submit the new todo item at (824, 614) on #addbutton
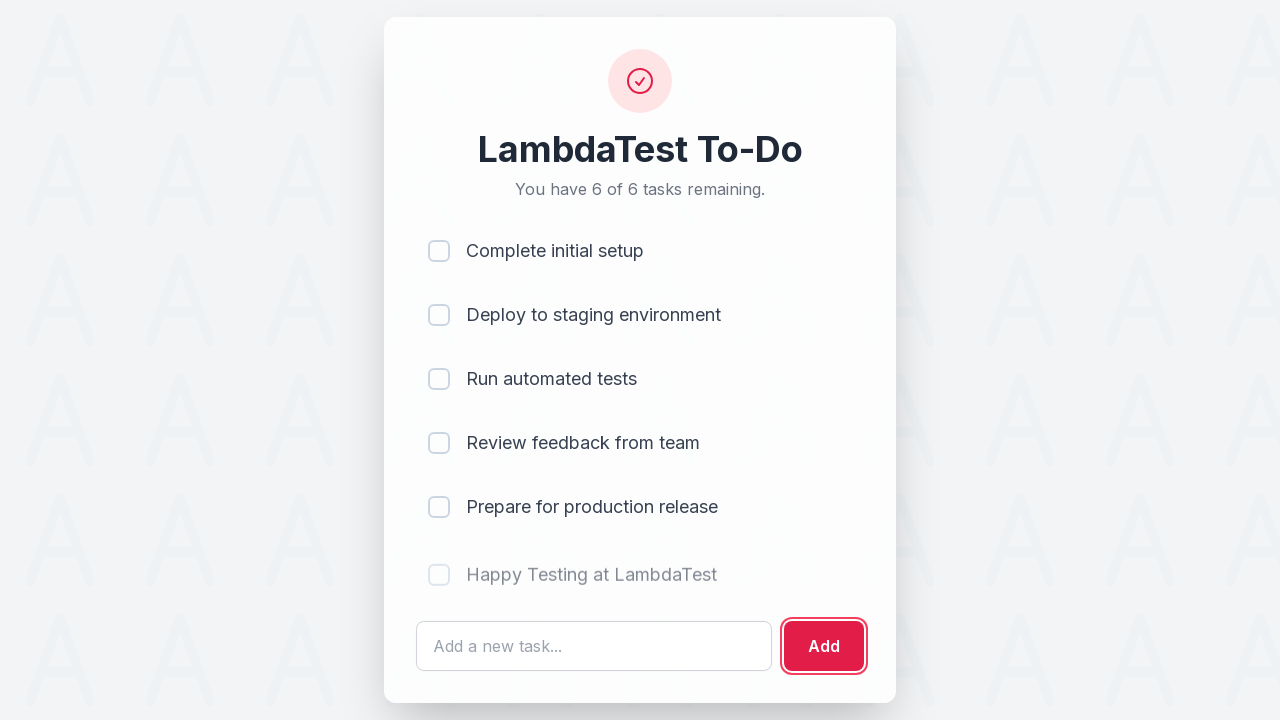

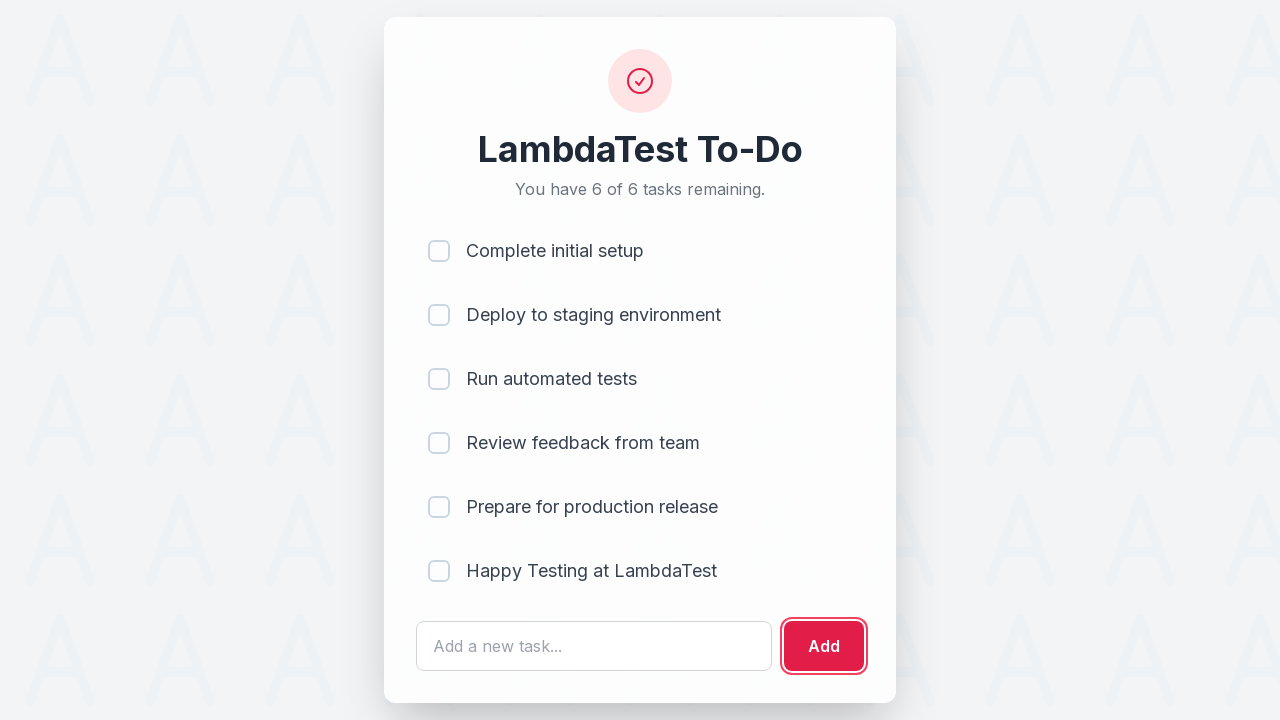